Navigates to the Time and Date world clock page and verifies that the world clock table with city times is displayed and contains data rows.

Starting URL: http://www.timeanddate.com/worldclock/

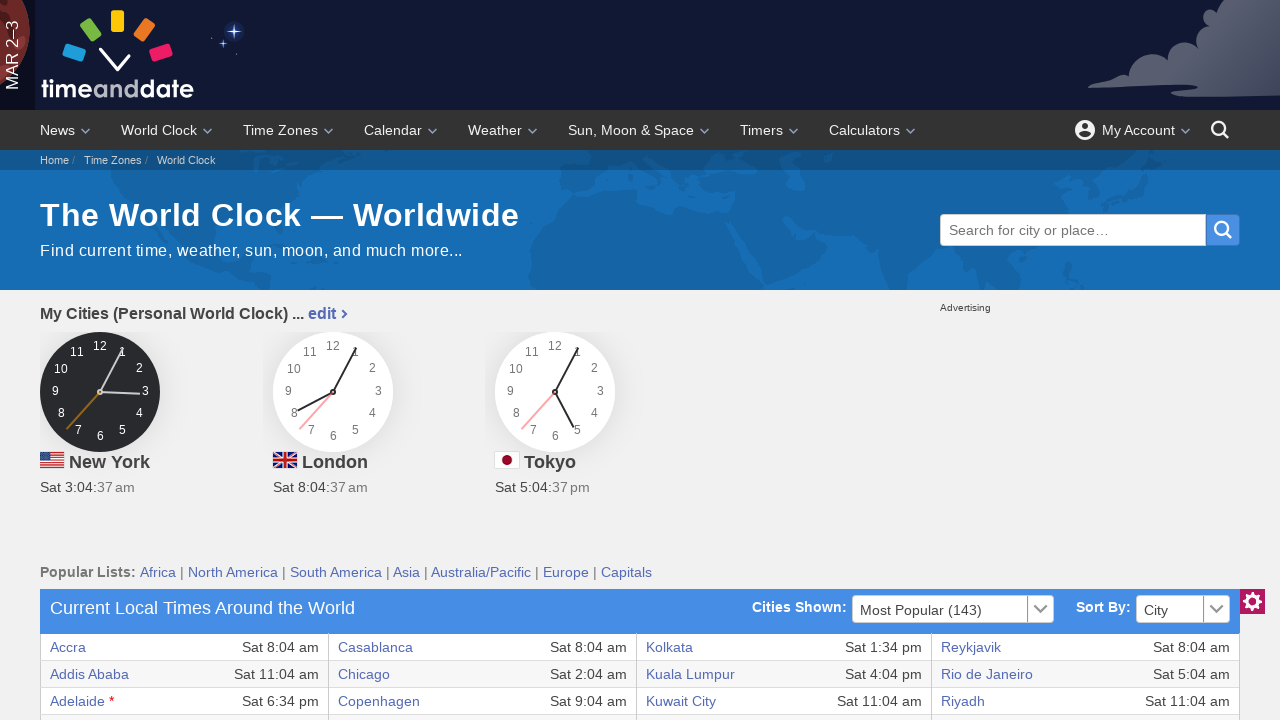

World clock table loaded and is visible
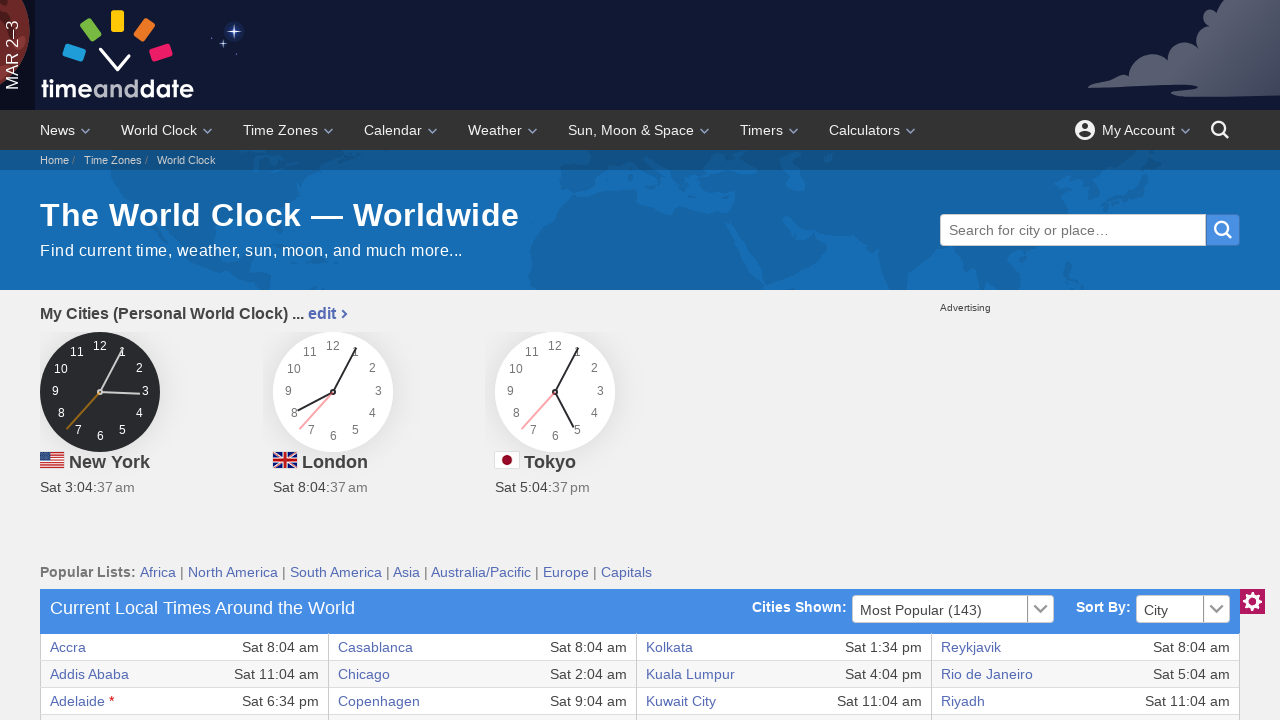

Table rows with time data are present
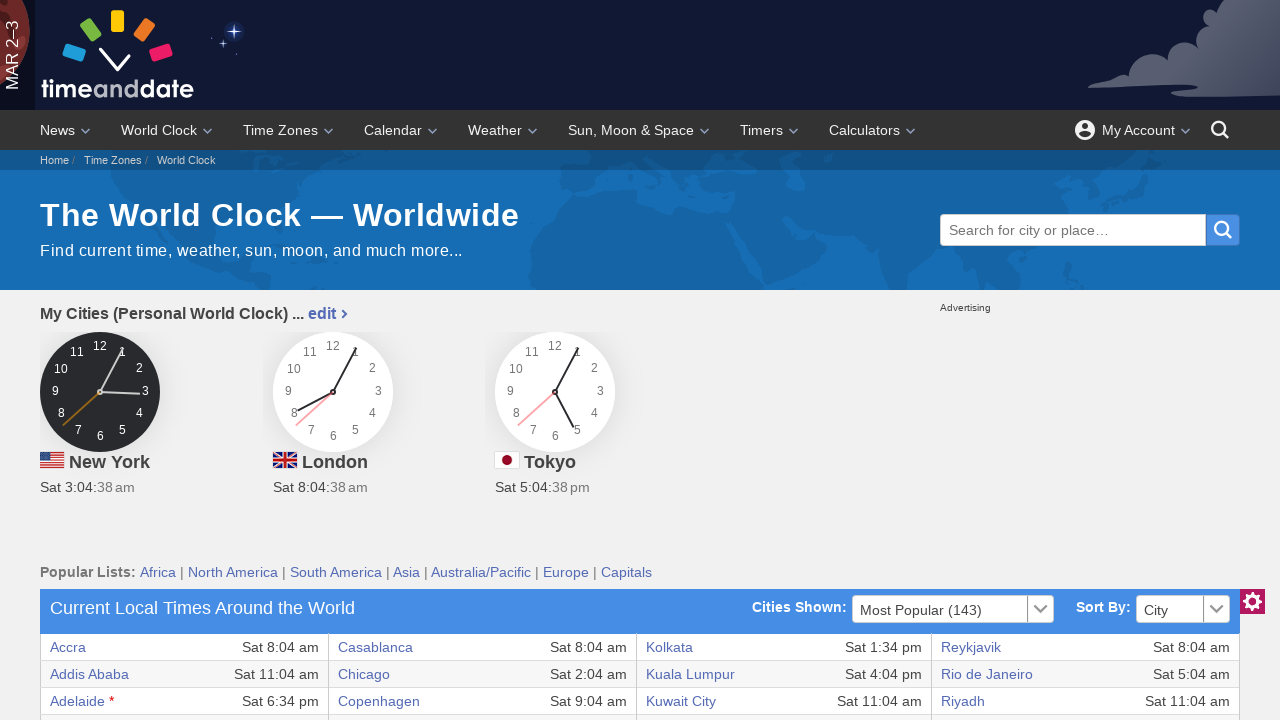

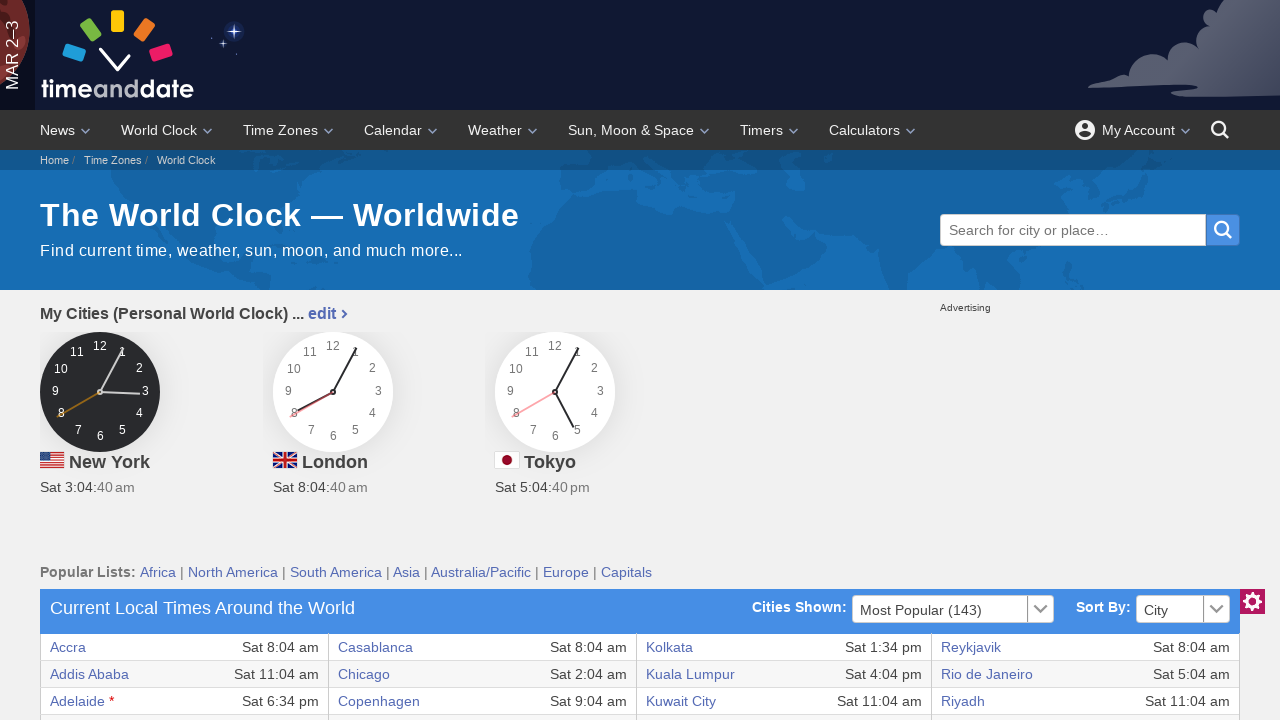